Tests dropdown selection by selecting option with value "1"

Starting URL: http://the-internet.herokuapp.com/dropdown

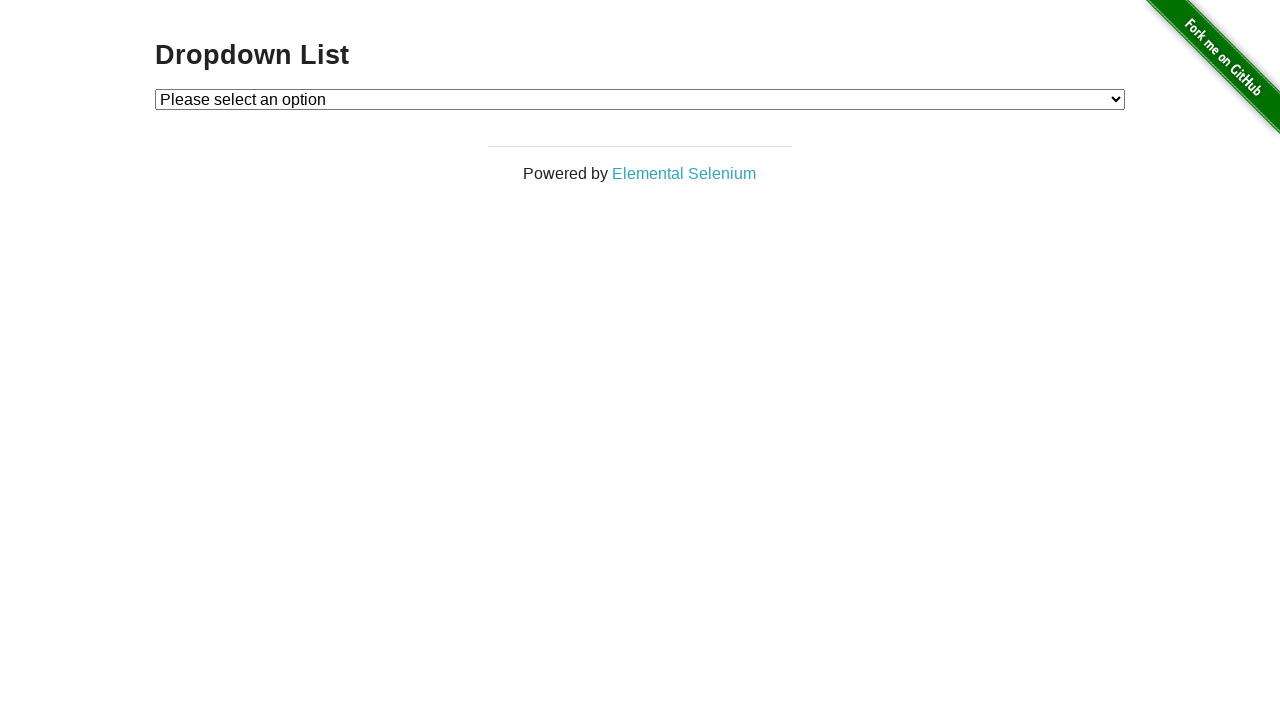

Located dropdown element with id 'dropdown'
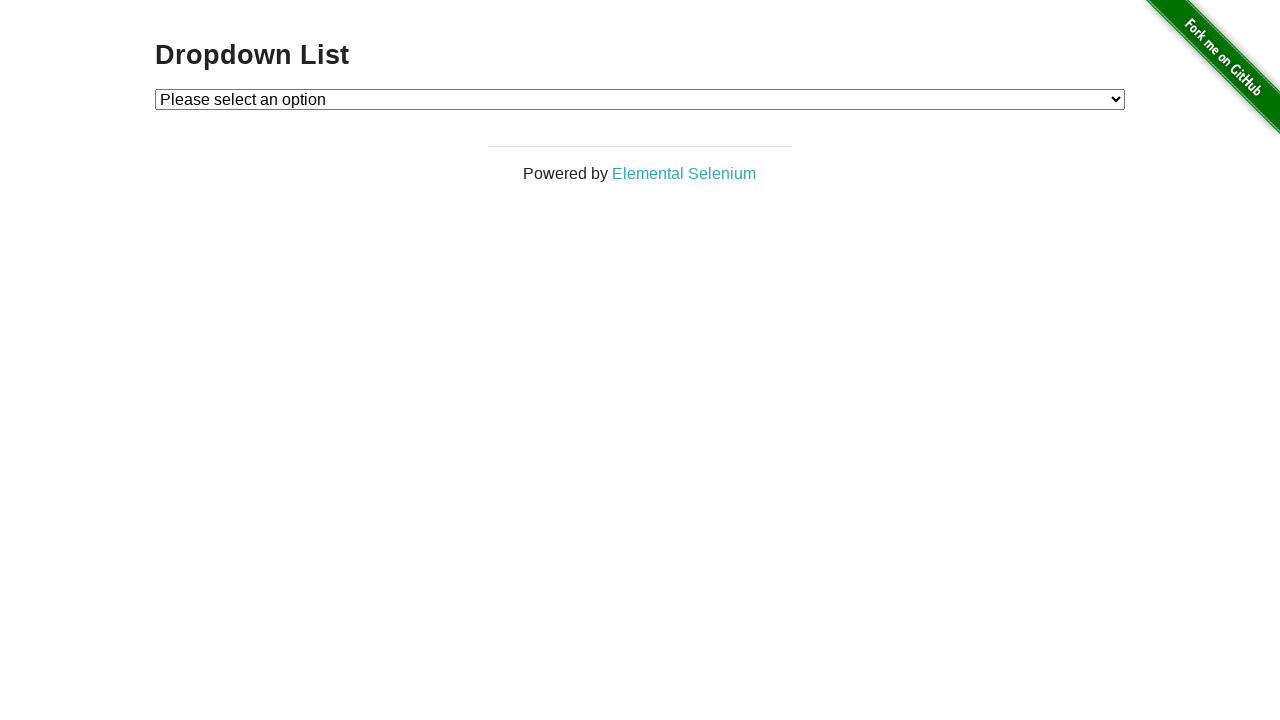

Selected option with value '1' from dropdown on select#dropdown
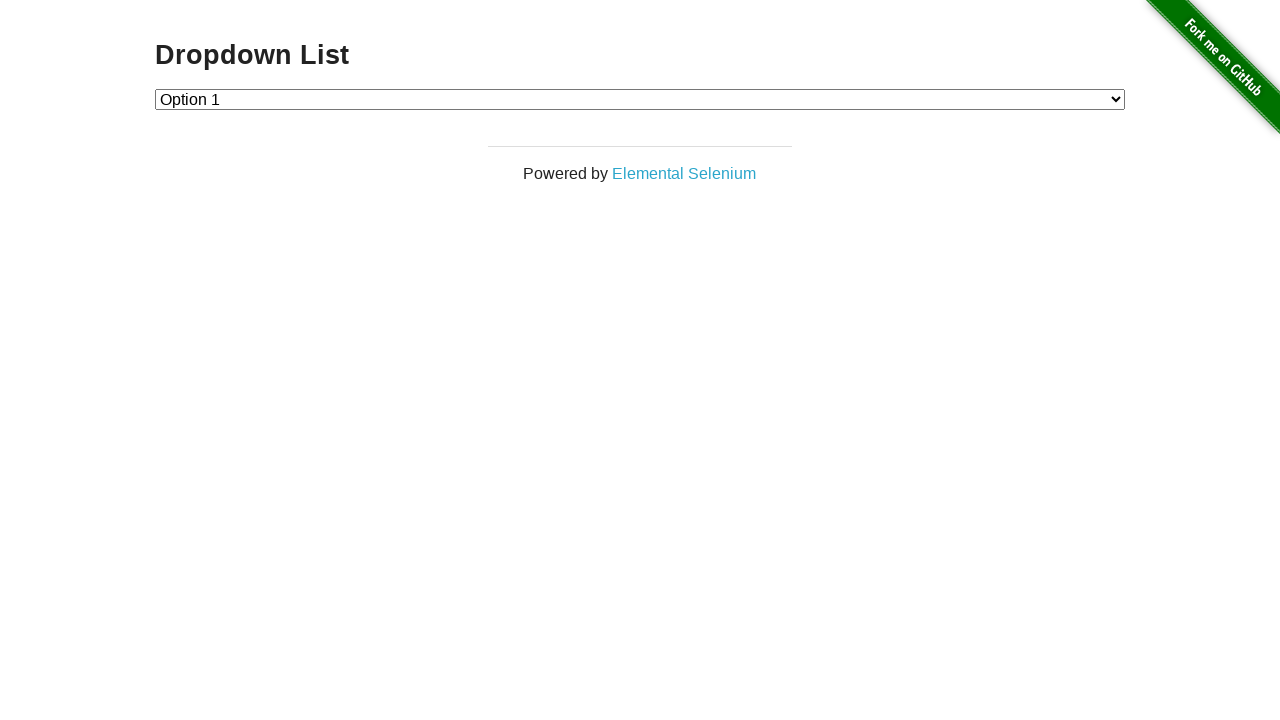

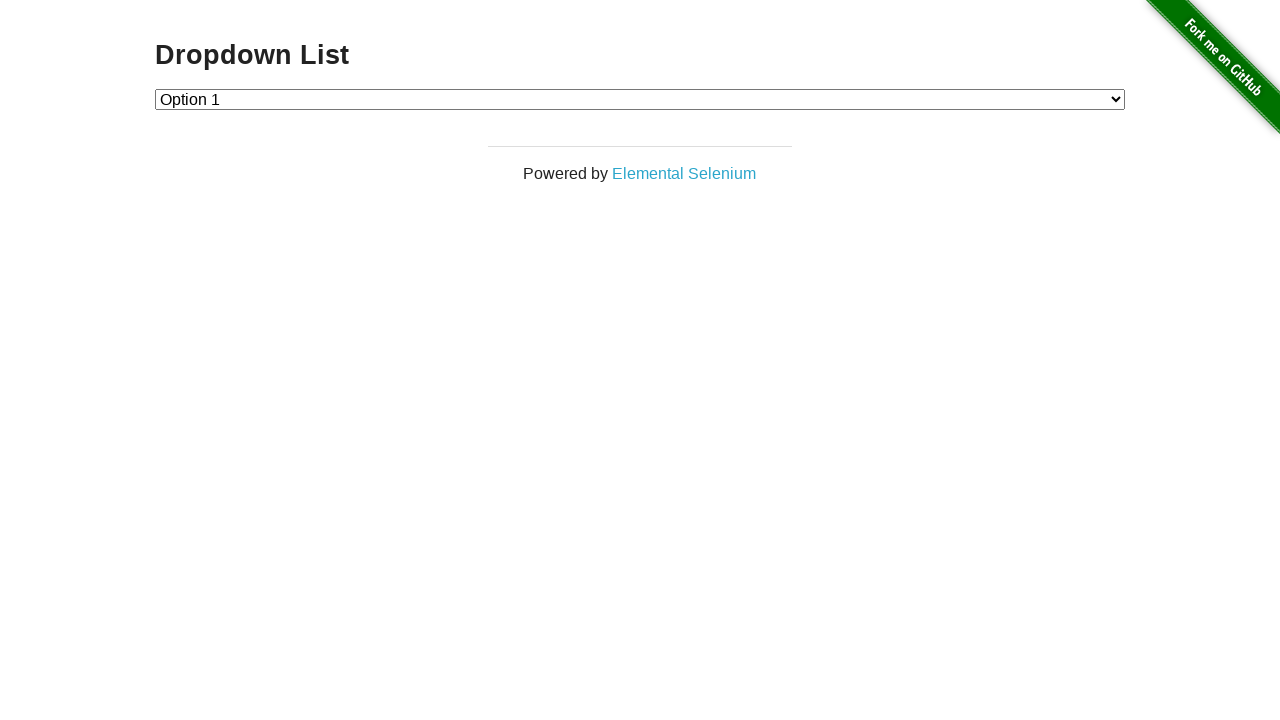